Navigates to the Alerts section and triggers an alert box, then accepts it

Starting URL: https://demo.automationtesting.in/Register.html

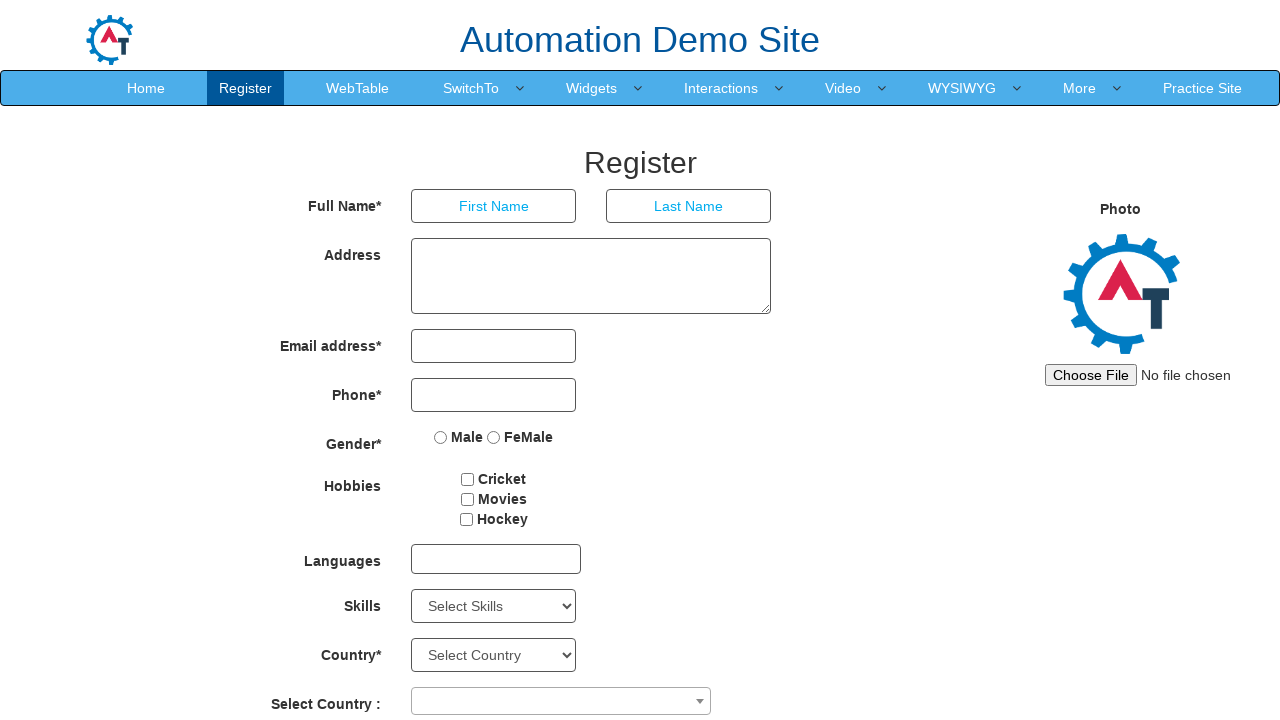

Clicked on SwitchTo menu item at (471, 88) on xpath=//a[@href='SwitchTo.html' and text()='SwitchTo']
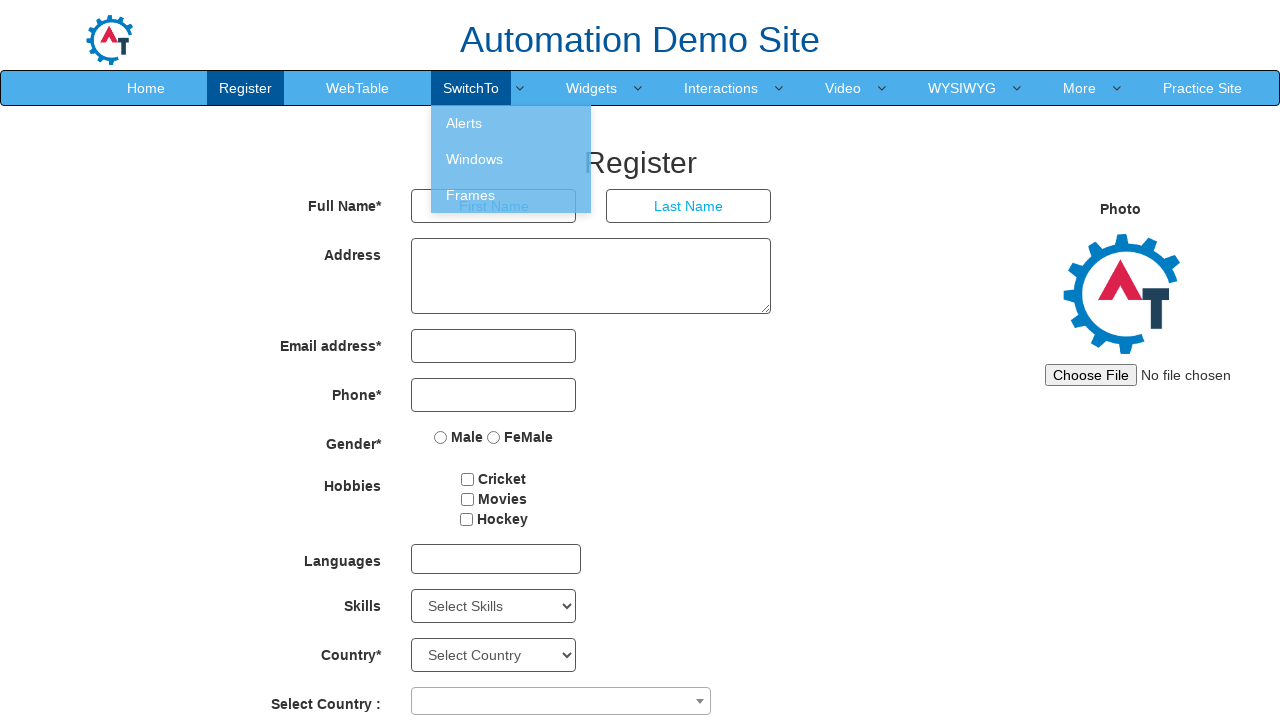

Clicked on Alerts link to navigate to Alerts section at (511, 123) on xpath=//a[@href='Alerts.html']
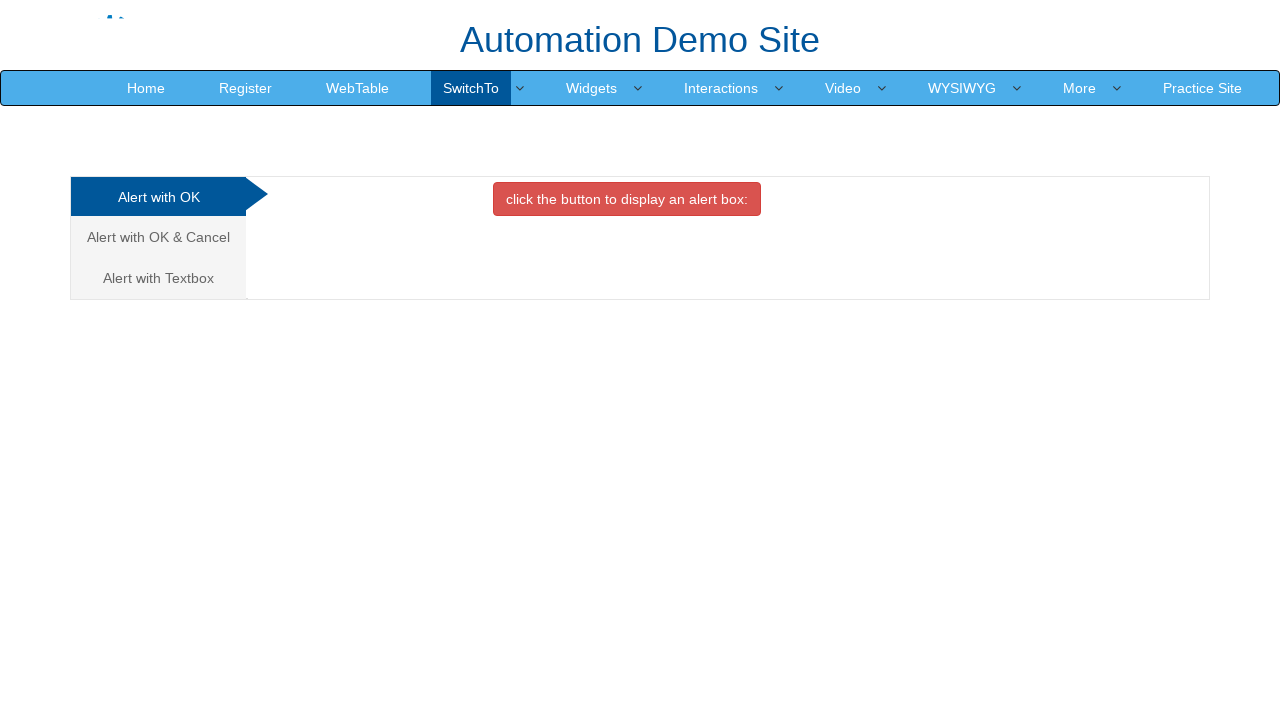

Clicked button to trigger alert box at (627, 199) on xpath=//button[@onclick='alertbox()']
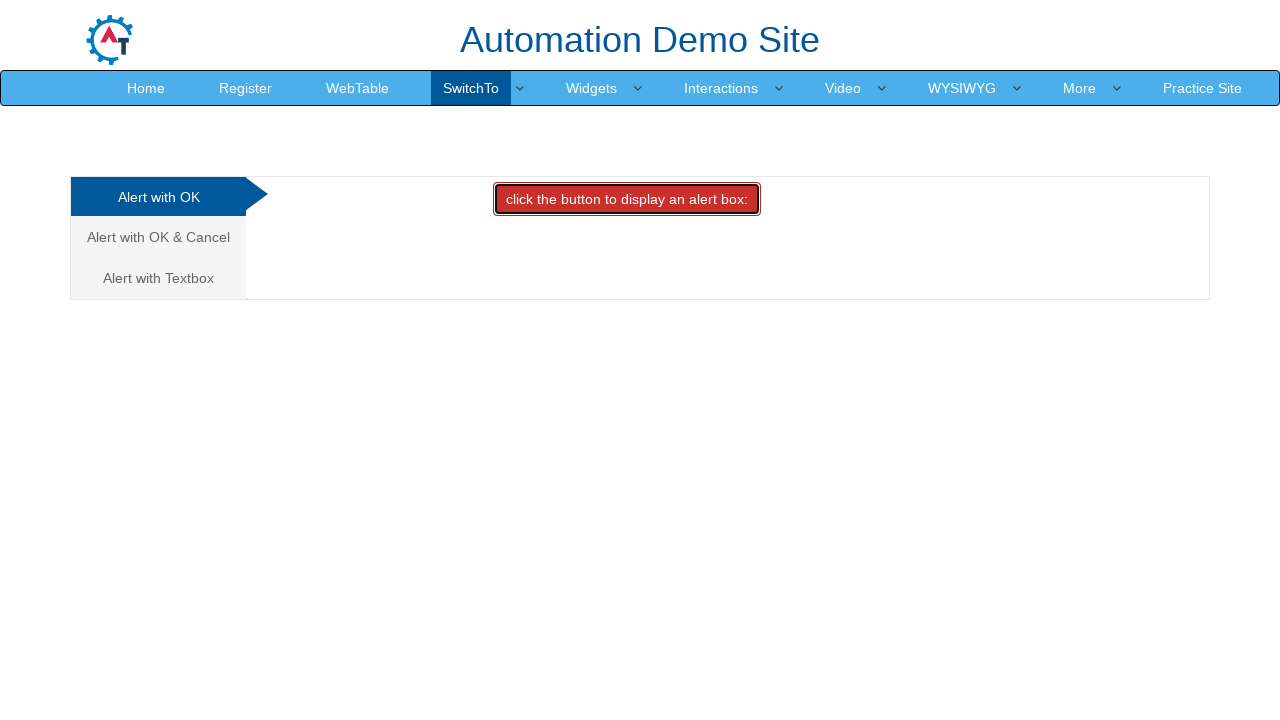

Set up dialog handler to accept alert box
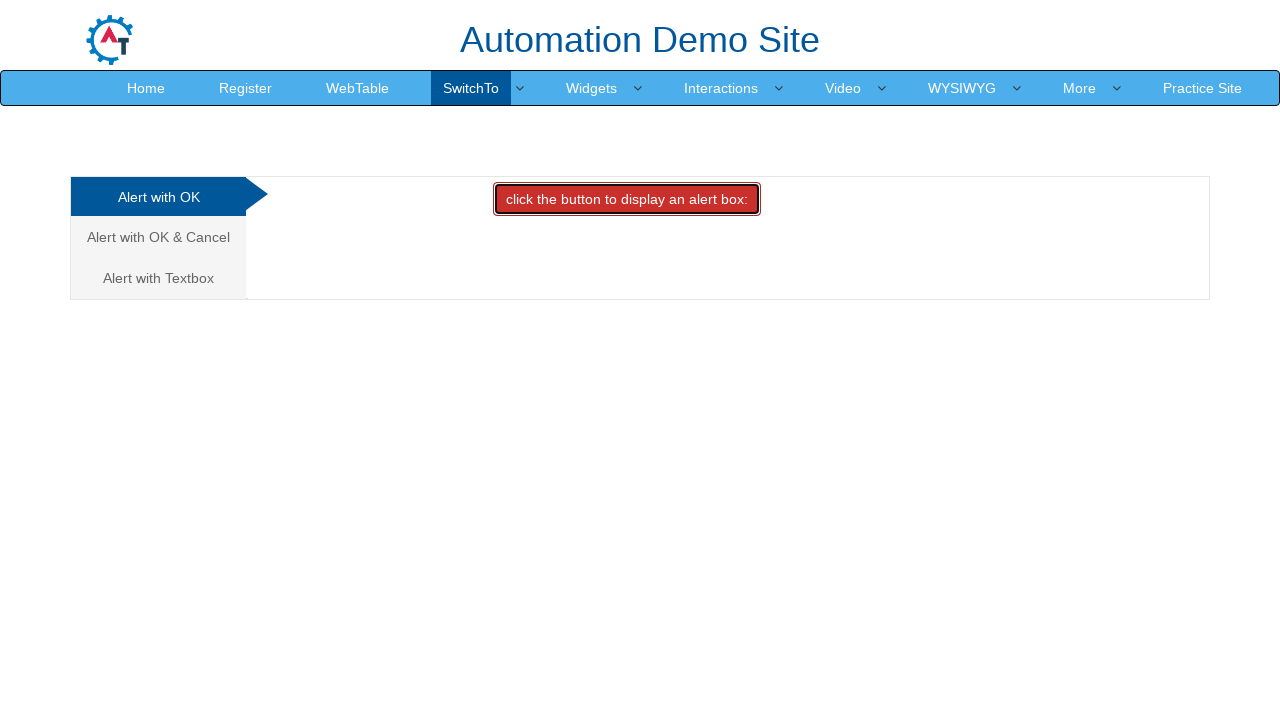

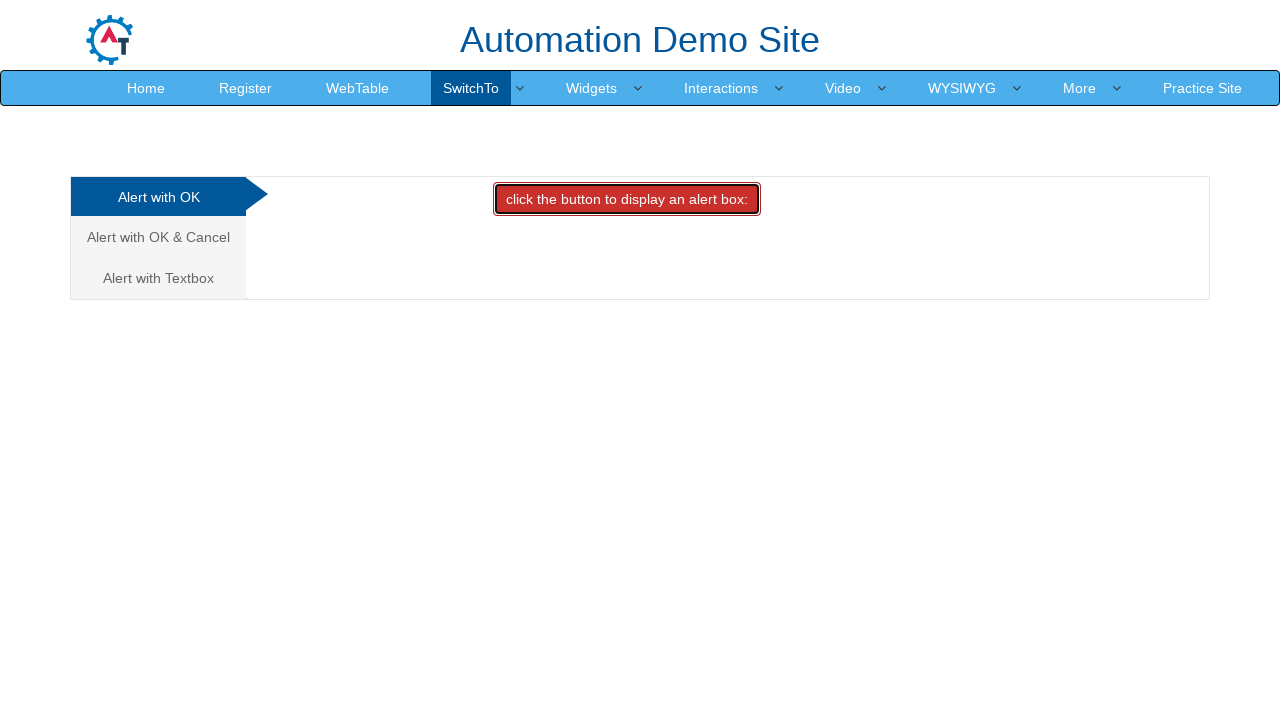